Tests marking all todo items as completed using the toggle all checkbox

Starting URL: https://demo.playwright.dev/todomvc

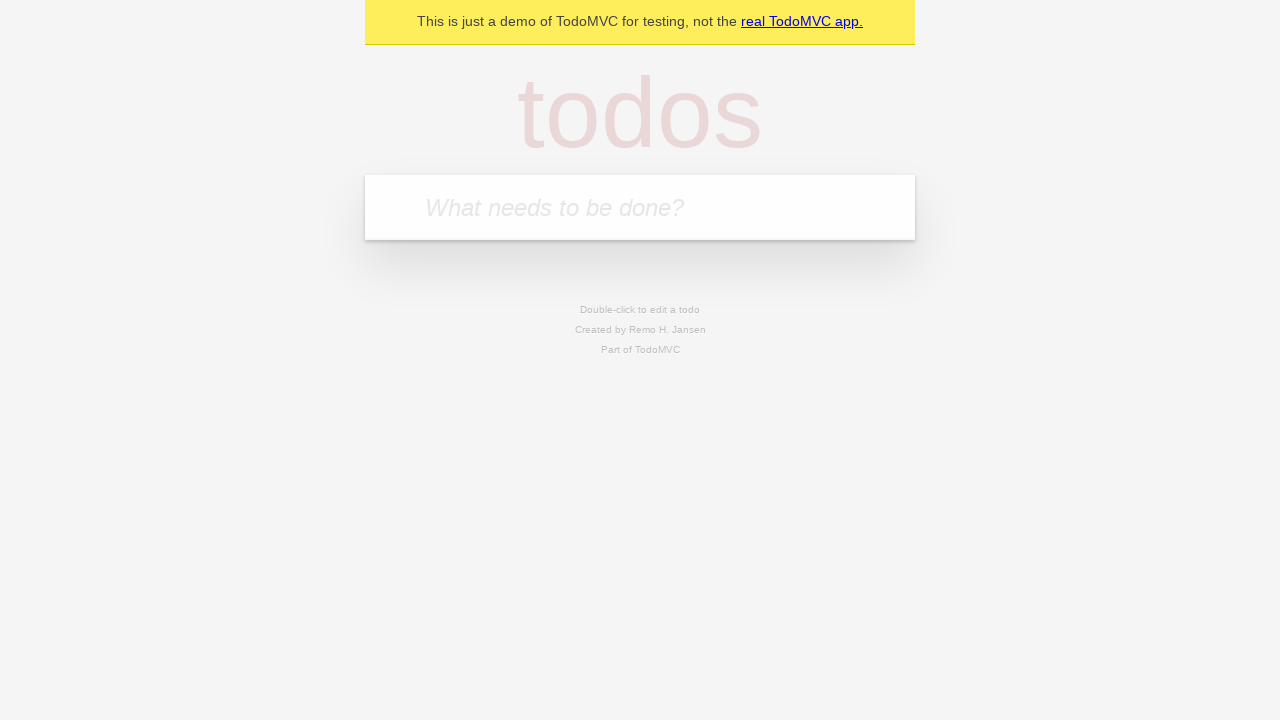

Navigated to TodoMVC demo page
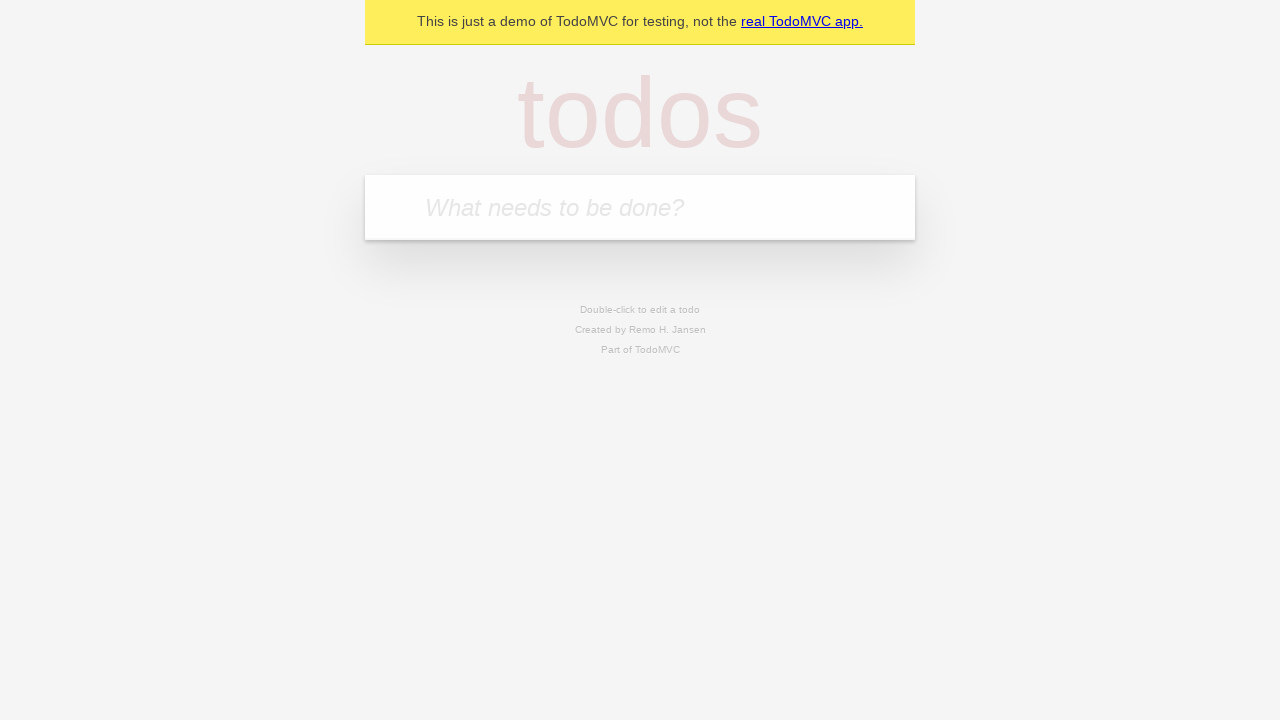

Located the 'What needs to be done?' input field
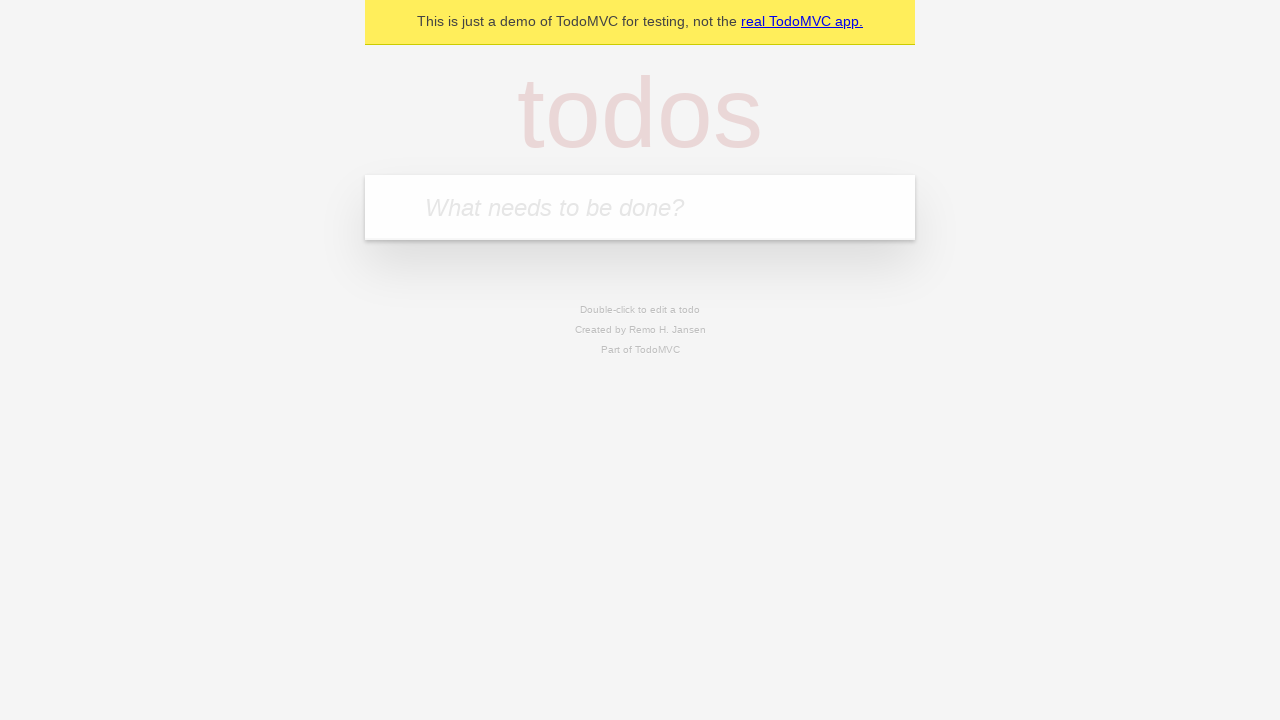

Filled todo input with 'buy some cheese' on internal:attr=[placeholder="What needs to be done?"i]
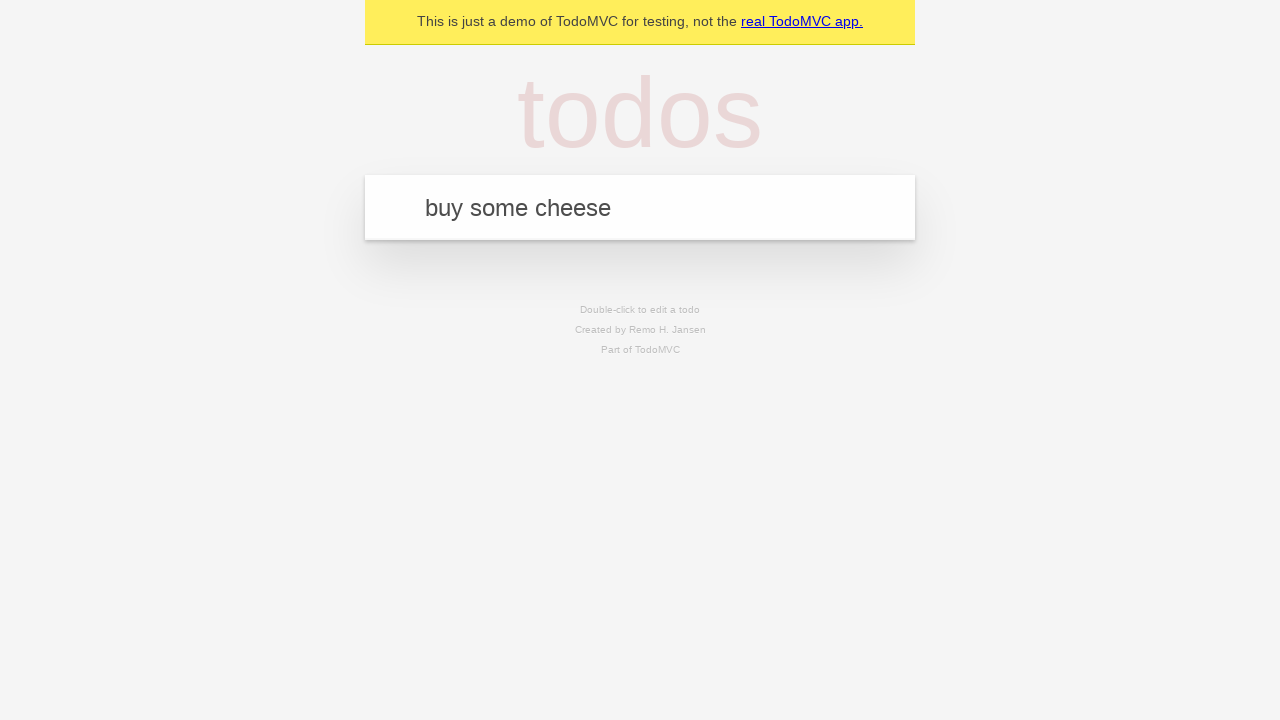

Pressed Enter to add todo 'buy some cheese' on internal:attr=[placeholder="What needs to be done?"i]
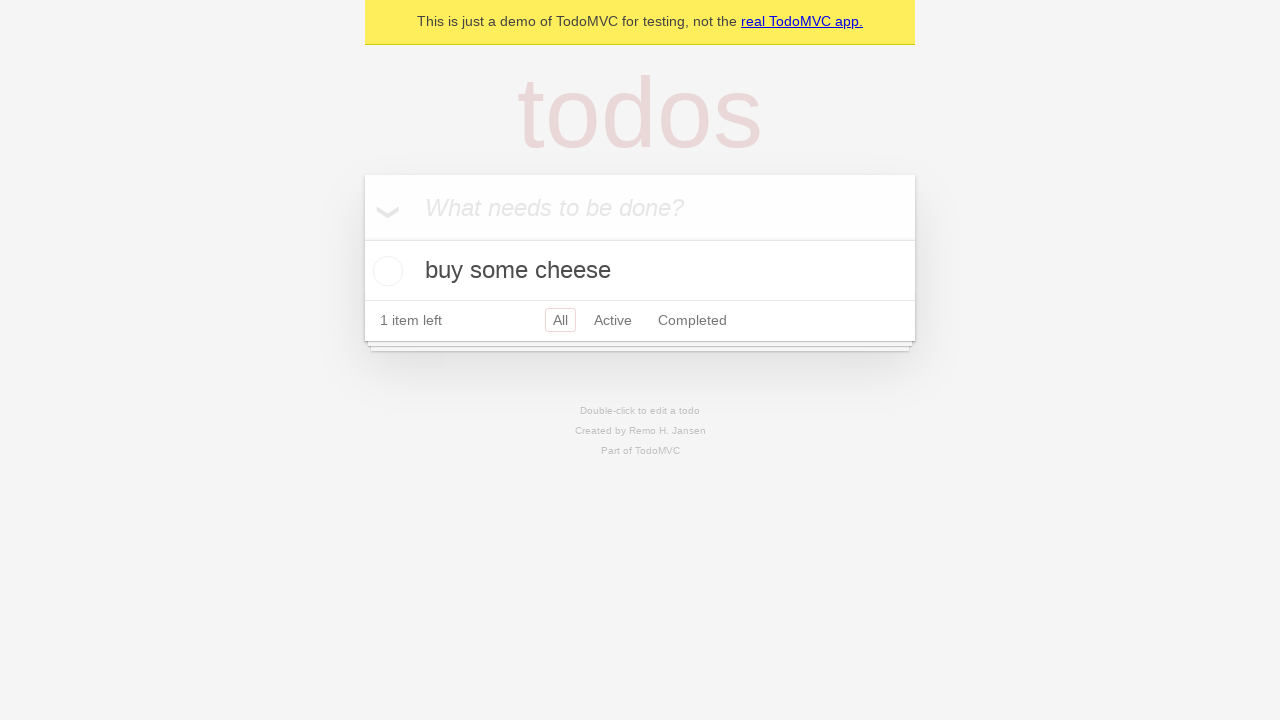

Filled todo input with 'feed the cat' on internal:attr=[placeholder="What needs to be done?"i]
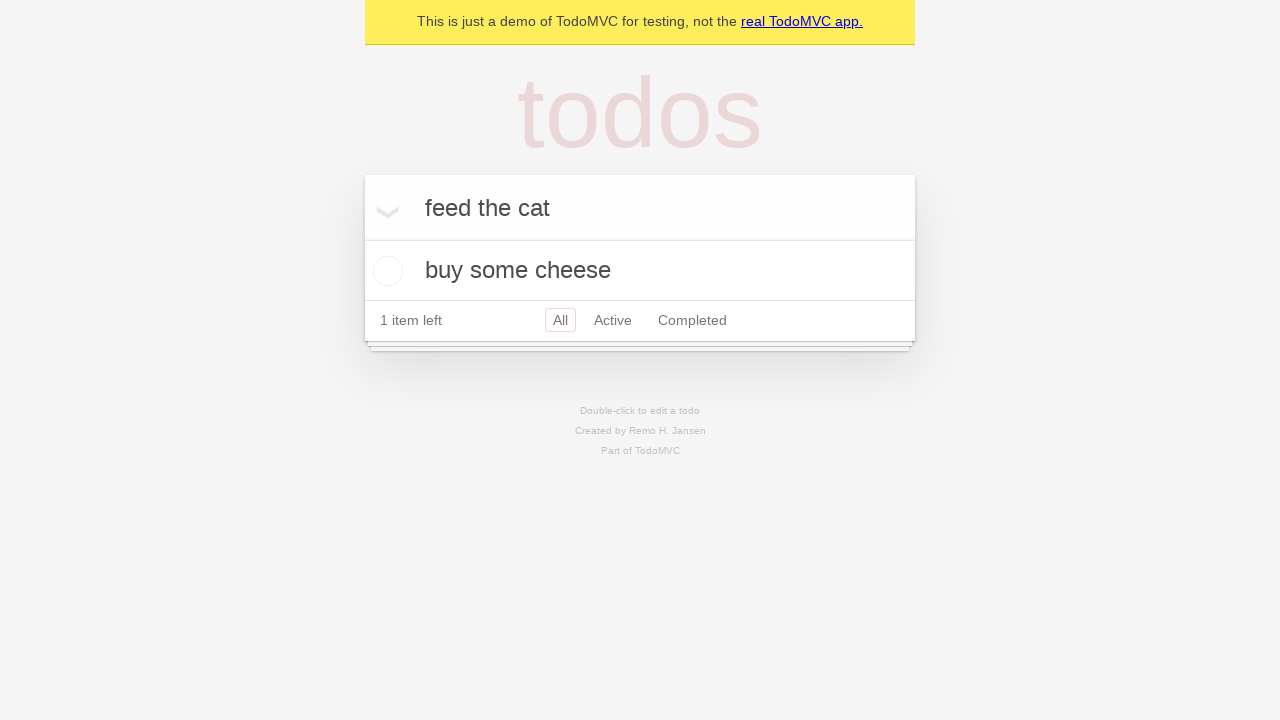

Pressed Enter to add todo 'feed the cat' on internal:attr=[placeholder="What needs to be done?"i]
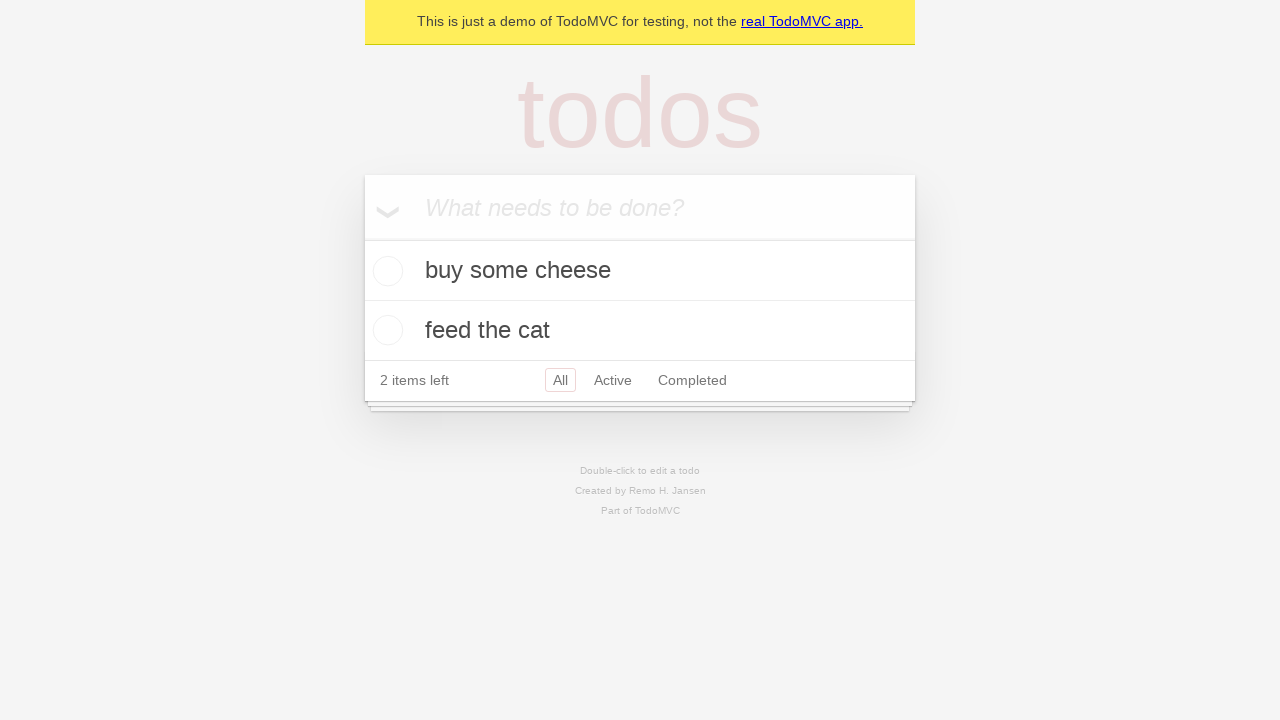

Filled todo input with 'book a doctors appointment' on internal:attr=[placeholder="What needs to be done?"i]
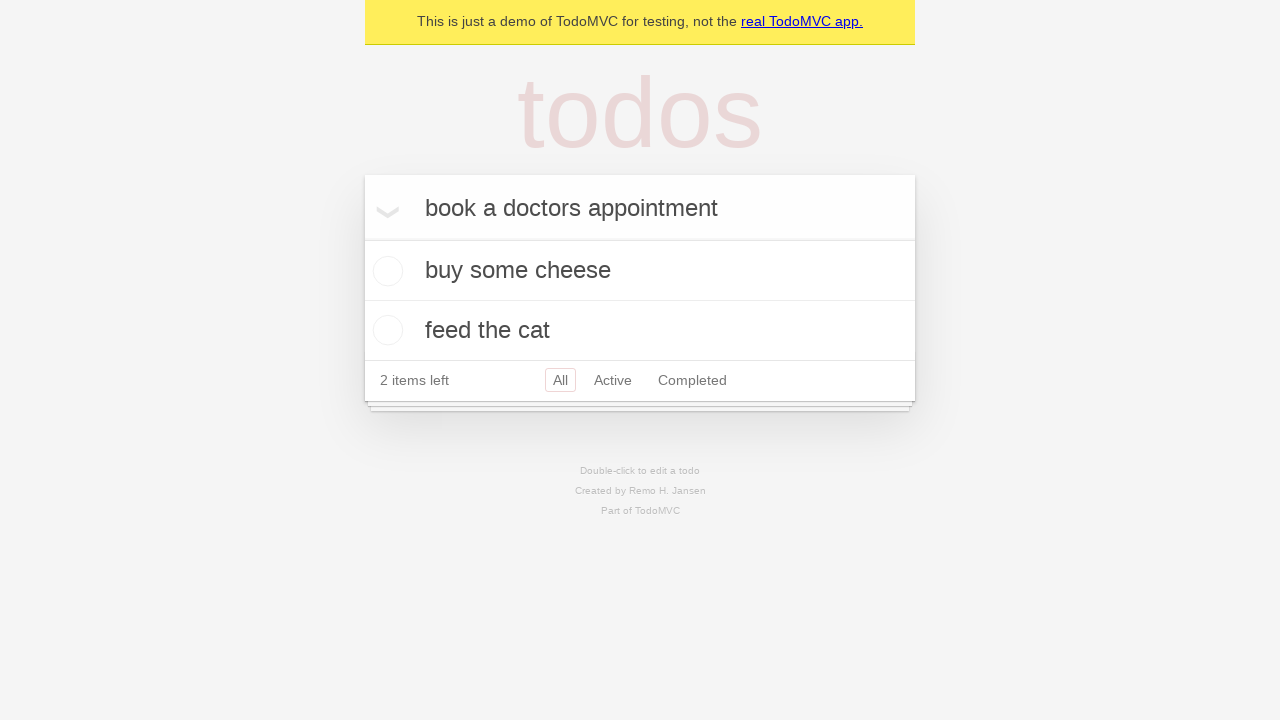

Pressed Enter to add todo 'book a doctors appointment' on internal:attr=[placeholder="What needs to be done?"i]
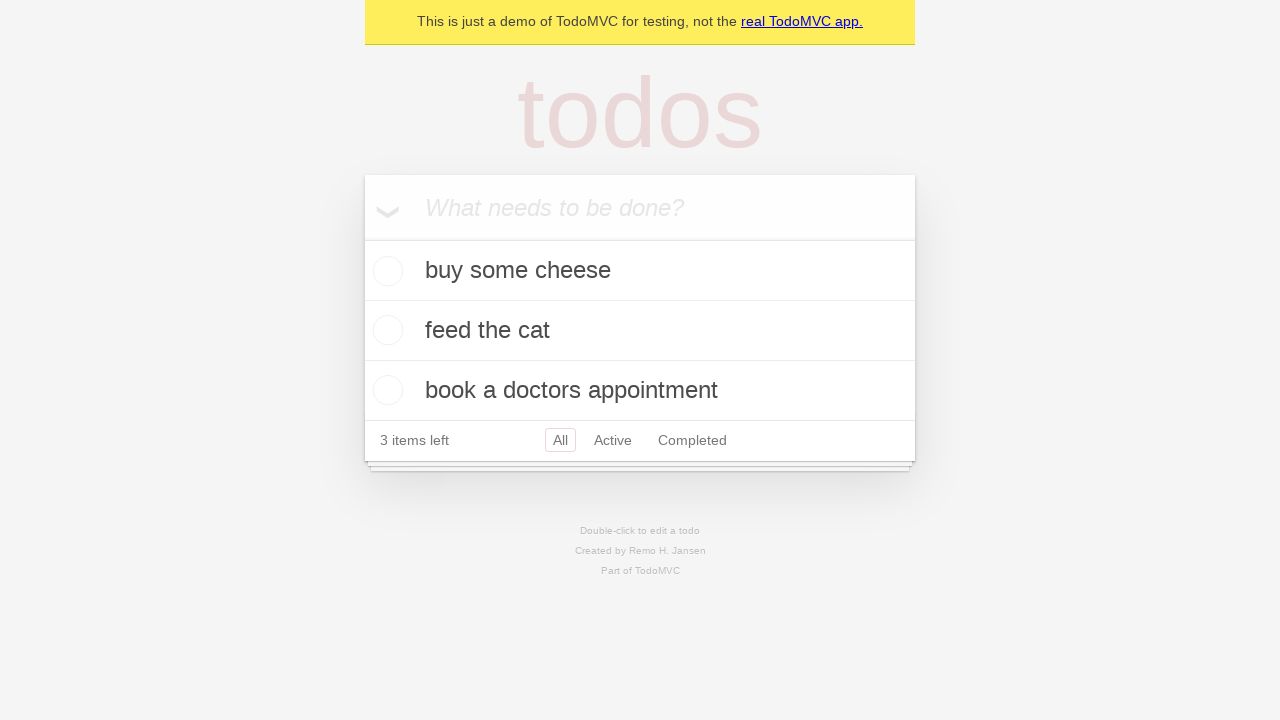

Clicked 'Mark all as complete' checkbox to mark all todos as completed at (362, 238) on internal:label="Mark all as complete"i
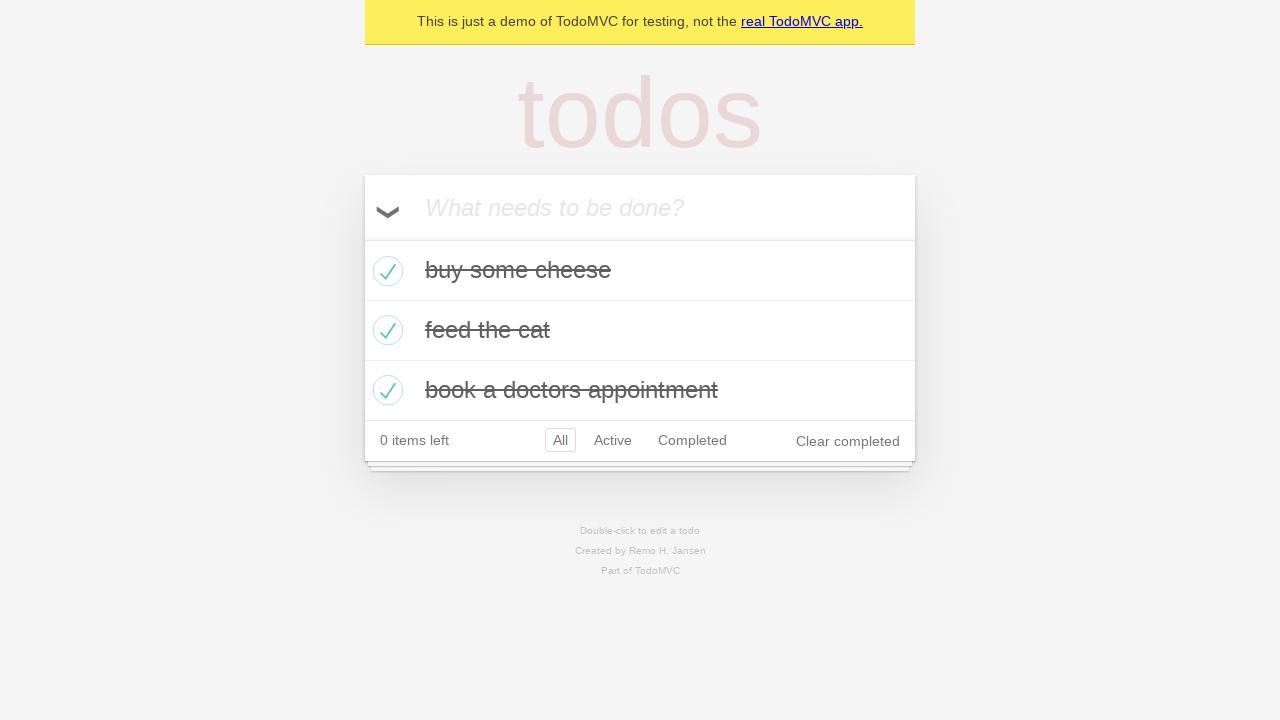

Verified that all todo items are now marked as completed
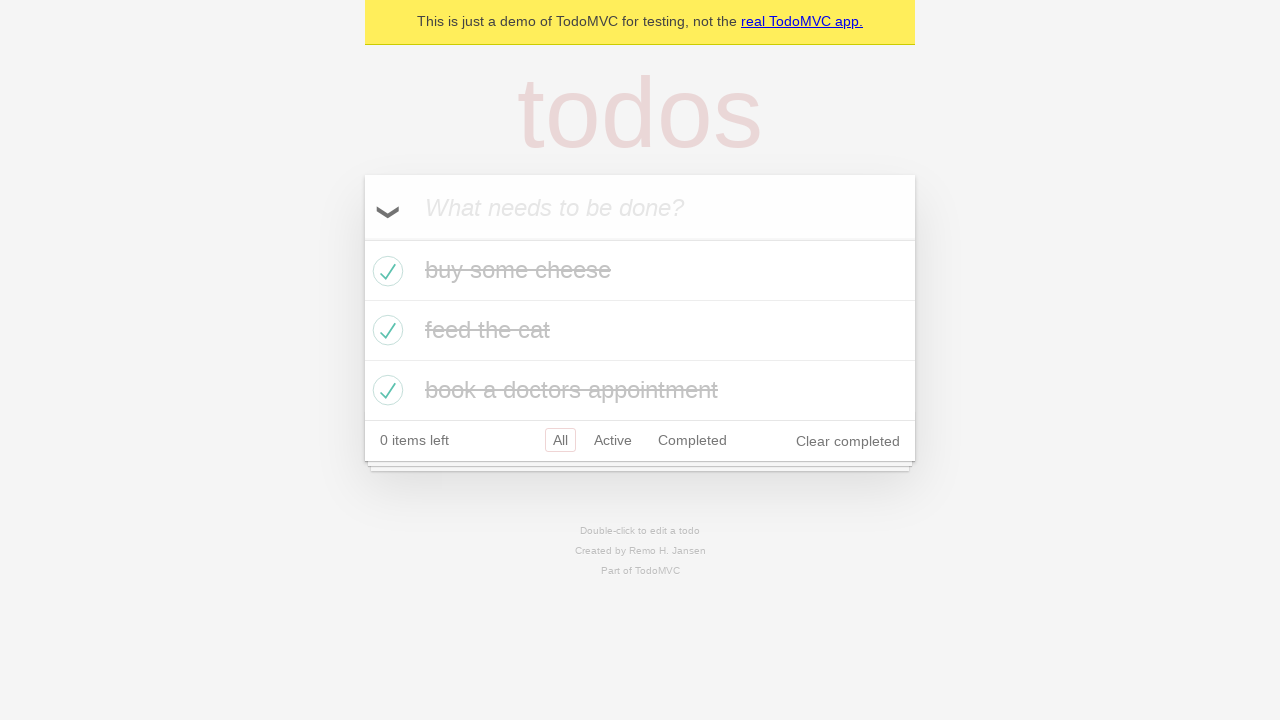

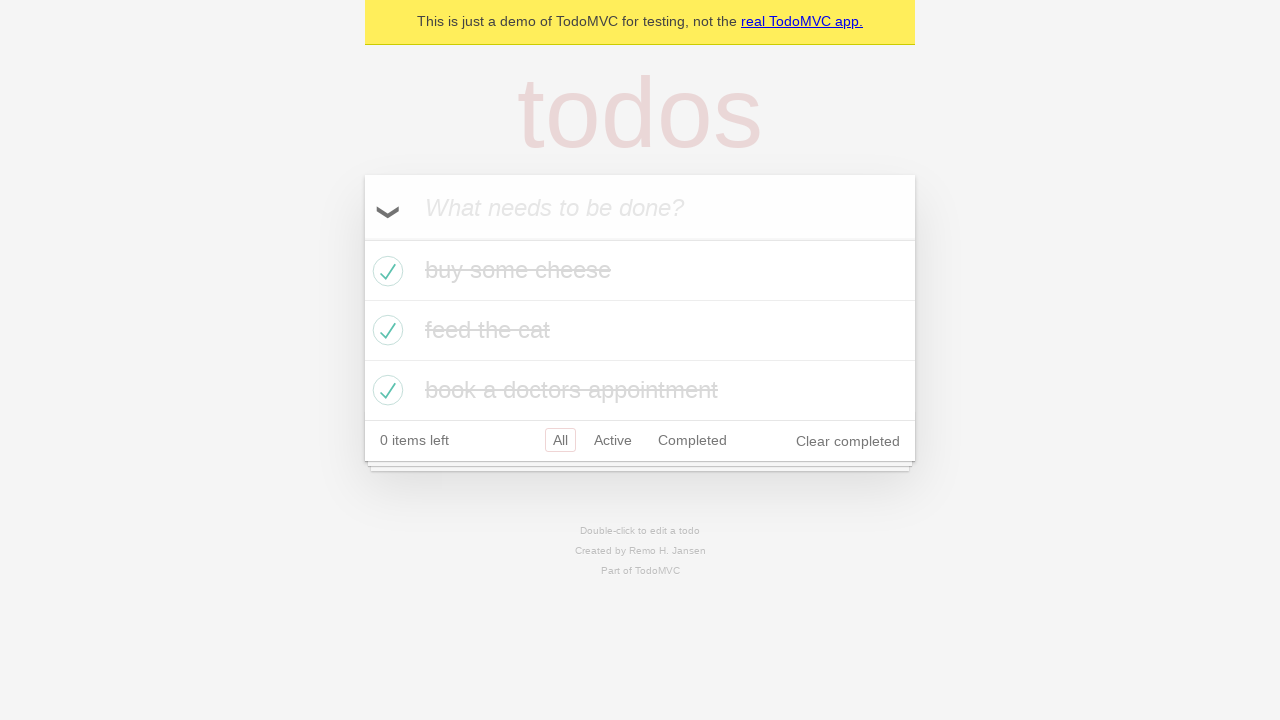